Tests dynamic loading of content by clicking a button and waiting for "Hello World!" text to appear

Starting URL: http://the-internet.herokuapp.com/dynamic_loading/1

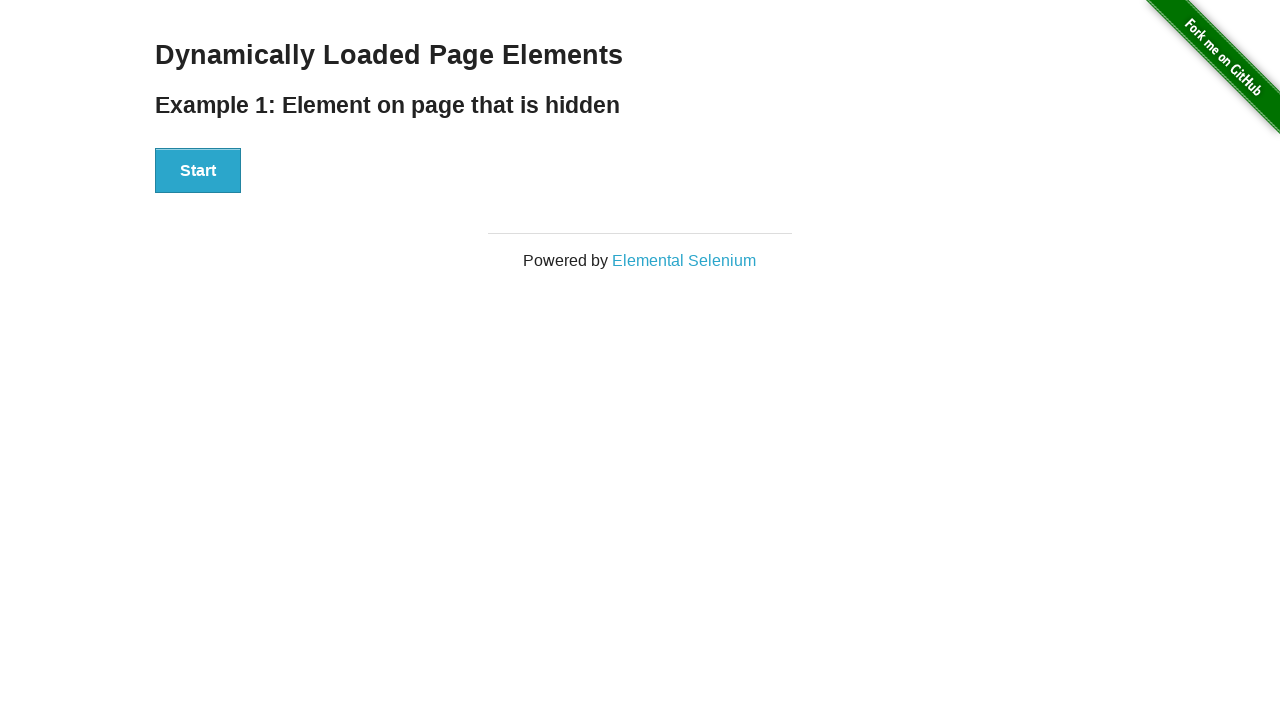

Located Hello World element
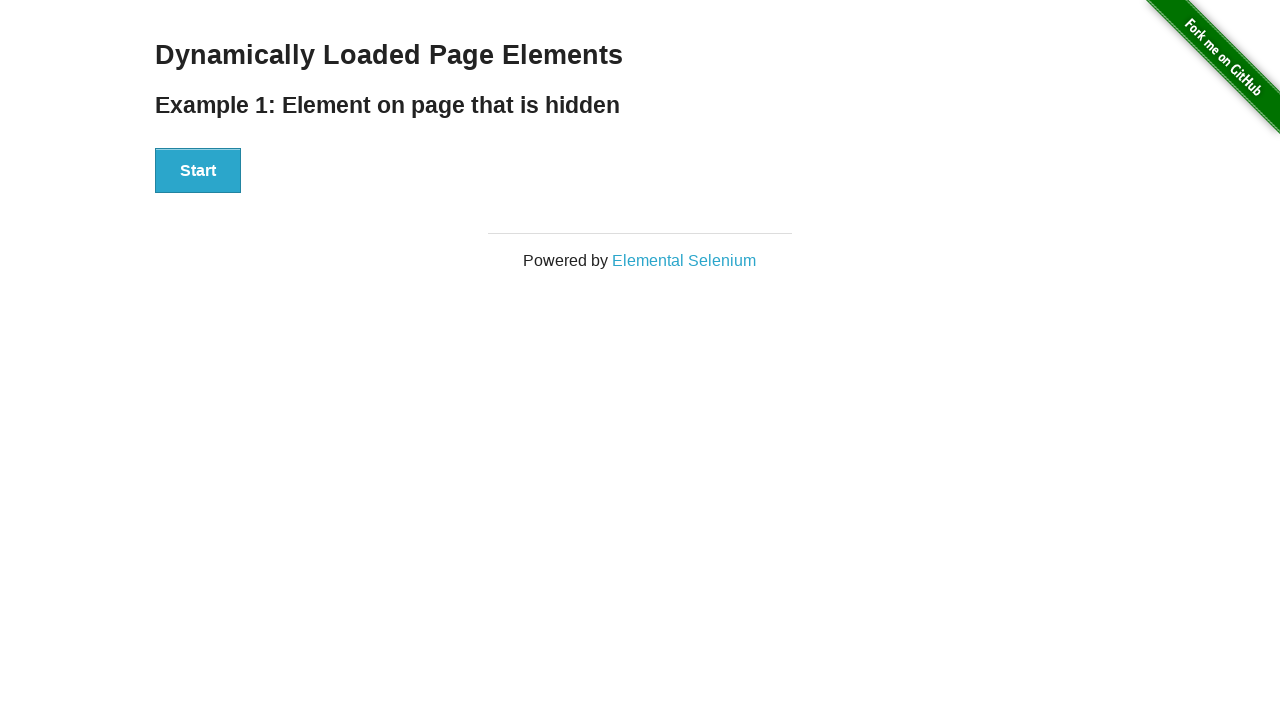

Verified Hello World element is not visible initially
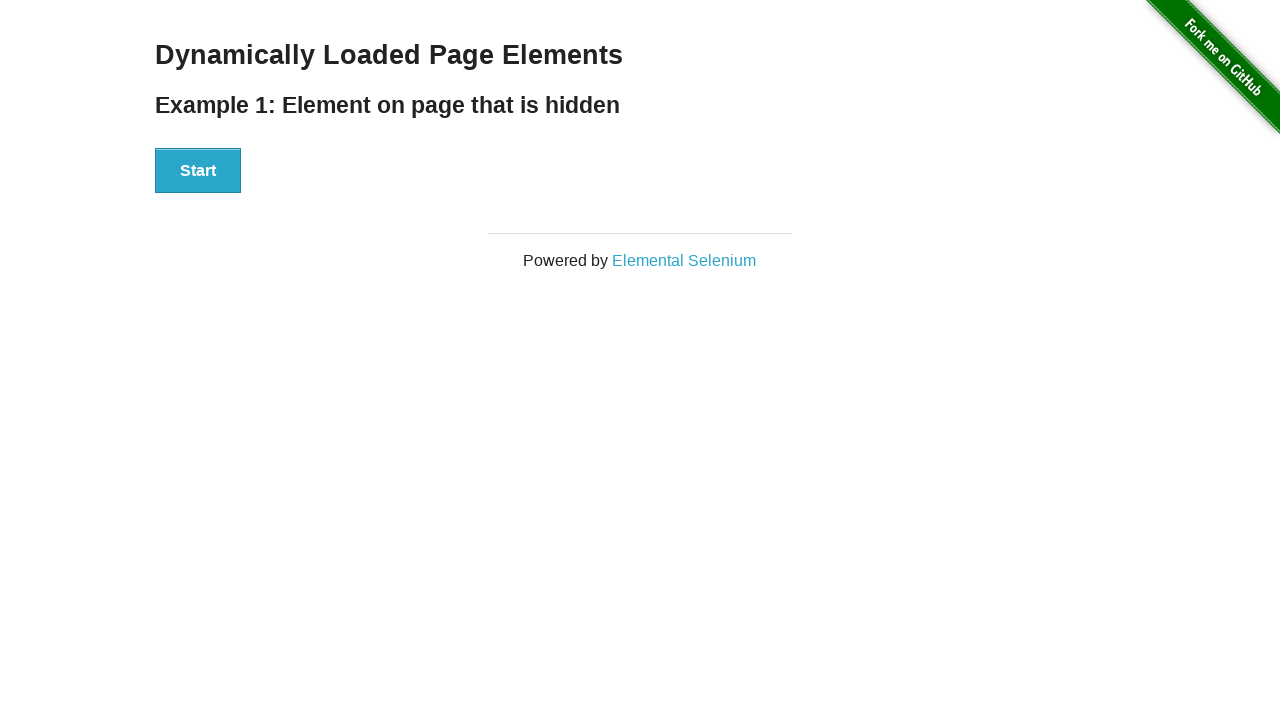

Clicked Start button to trigger dynamic loading at (198, 171) on xpath=//div[@id='start']//button
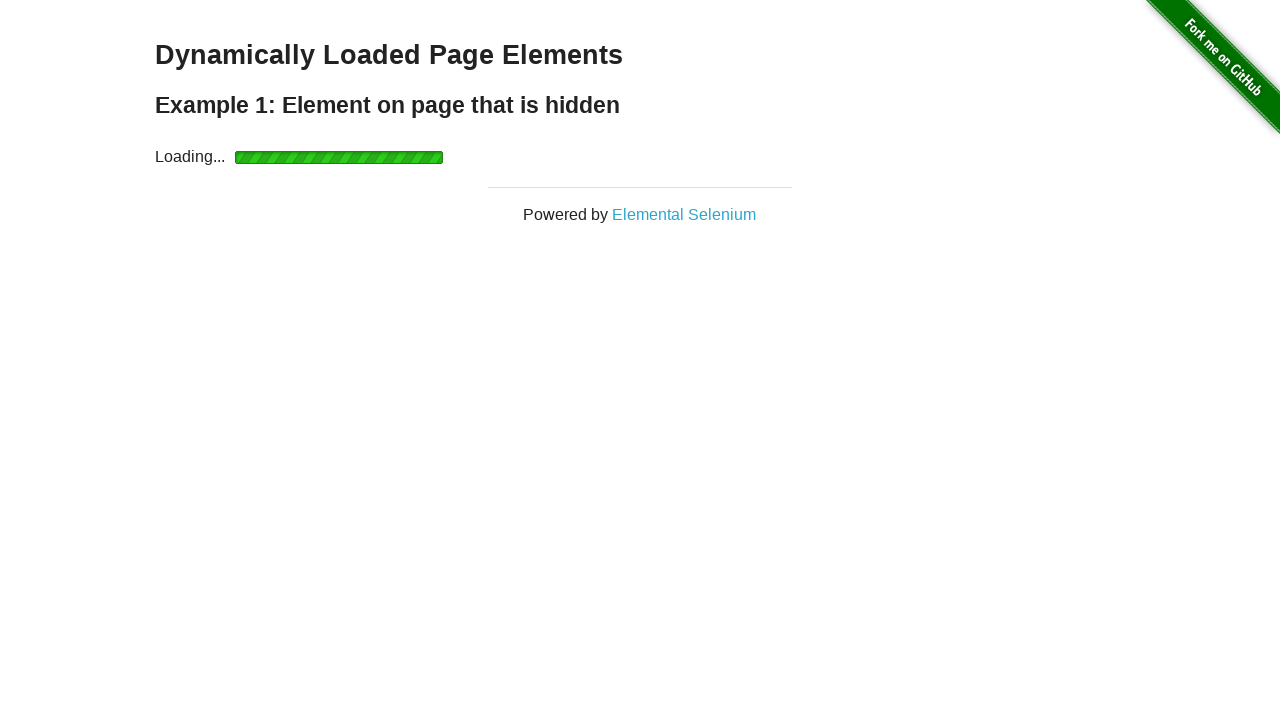

Waited for Hello World text to appear and become visible
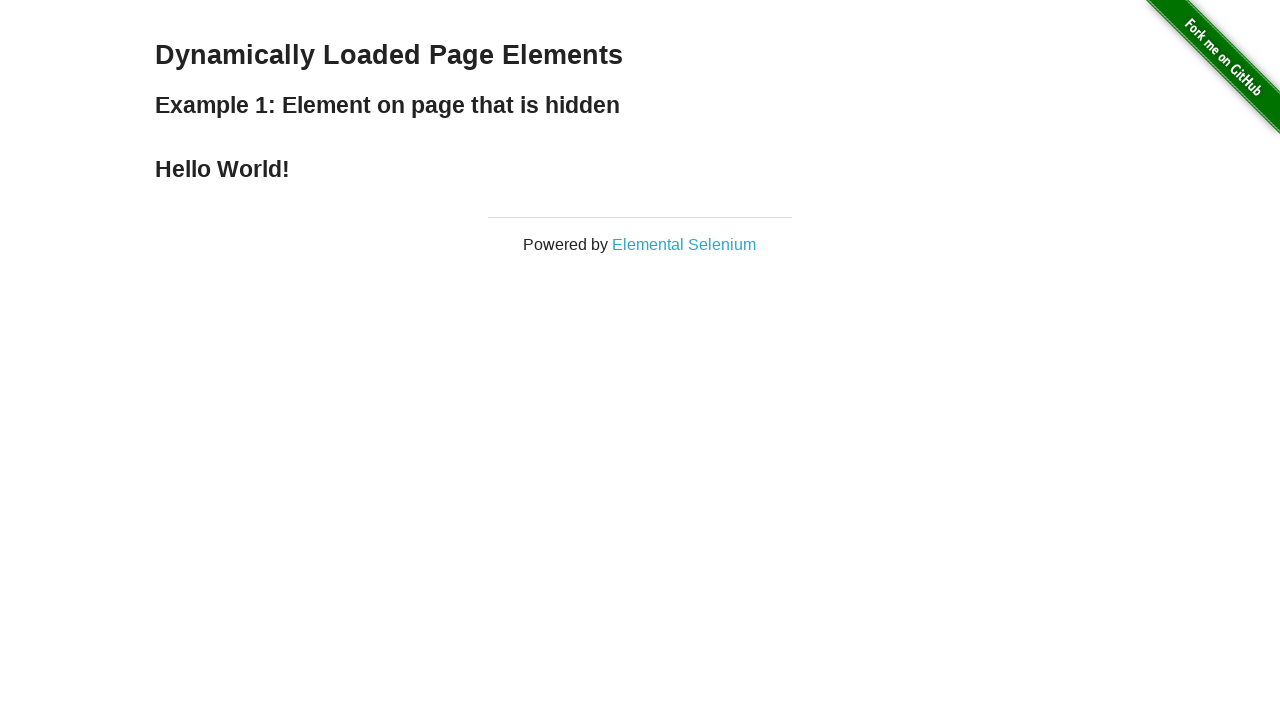

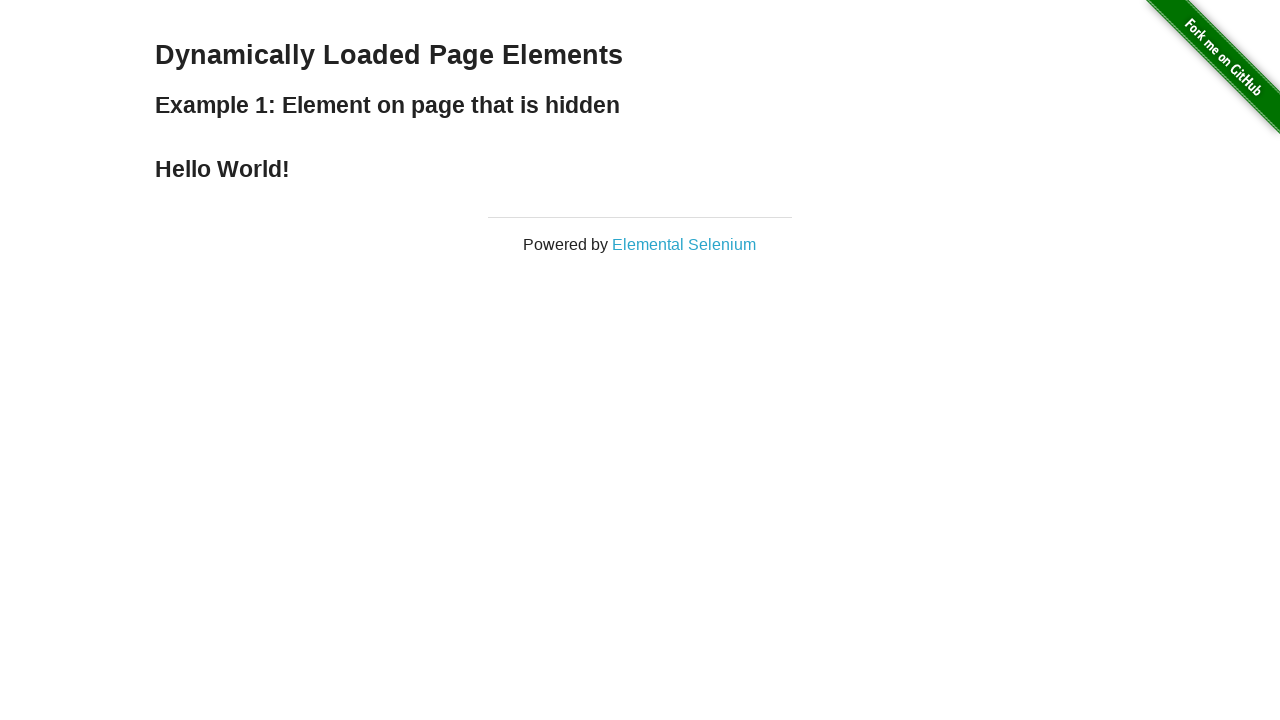